Tests adding products to cart and removing one item, verifying the cart badge count updates correctly

Starting URL: https://www.saucedemo.com/

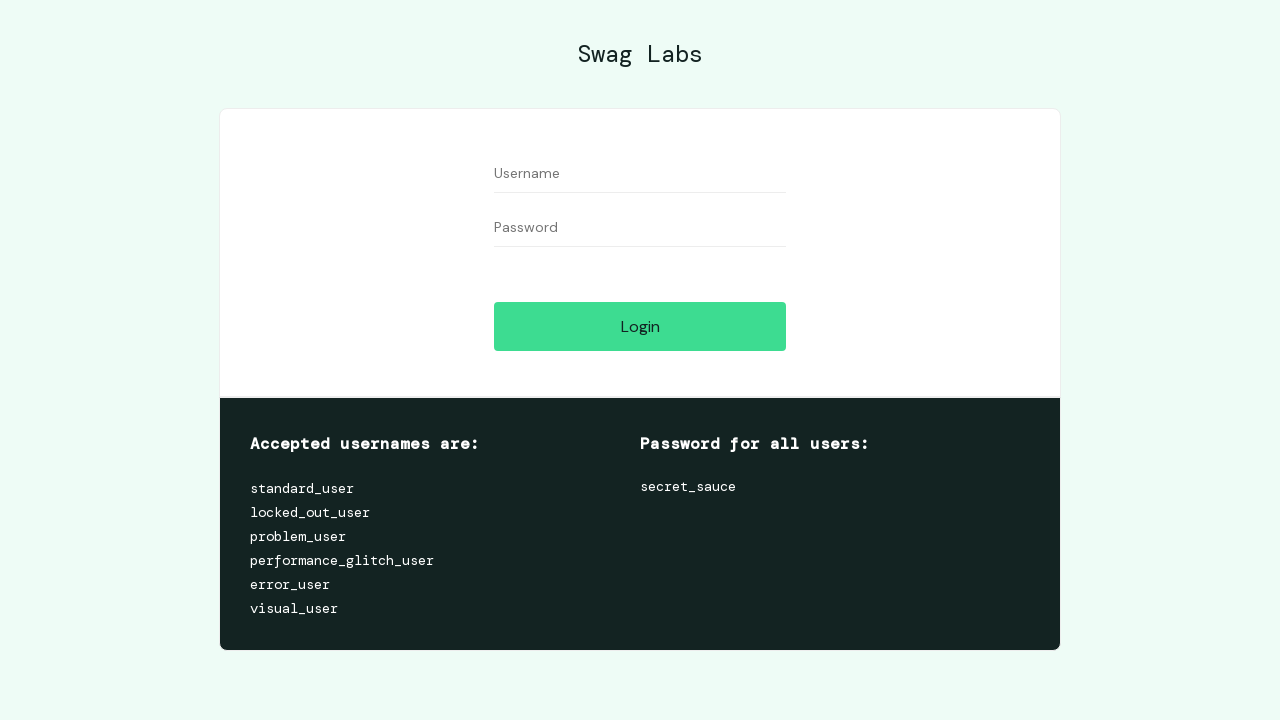

Filled username field with 'standard_user' on #user-name
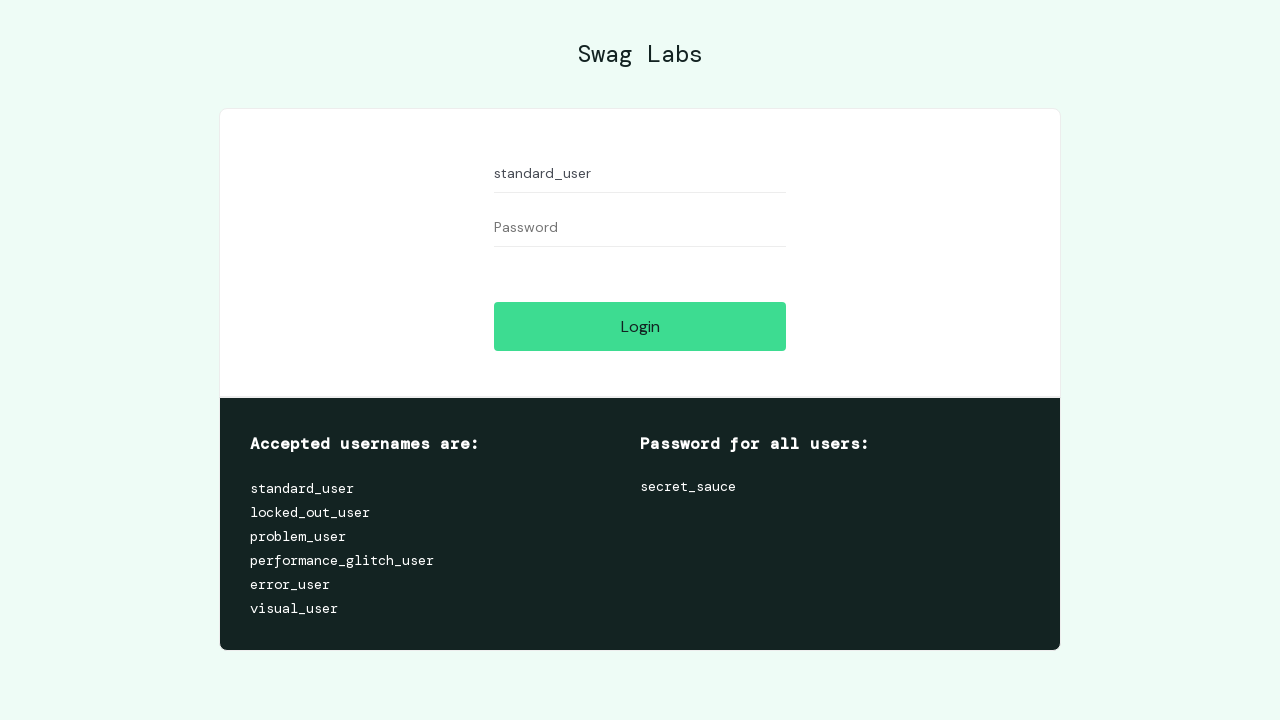

Filled password field with 'secret_sauce' on #password
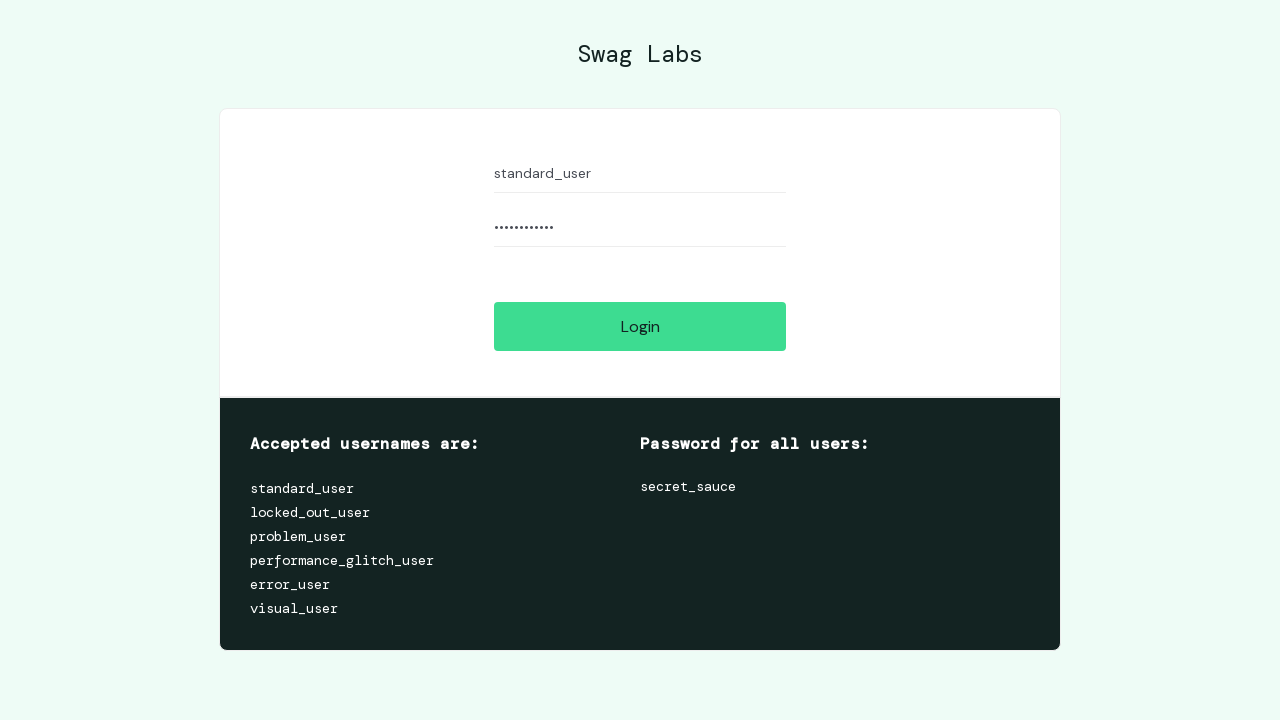

Clicked login button at (640, 326) on #login-button
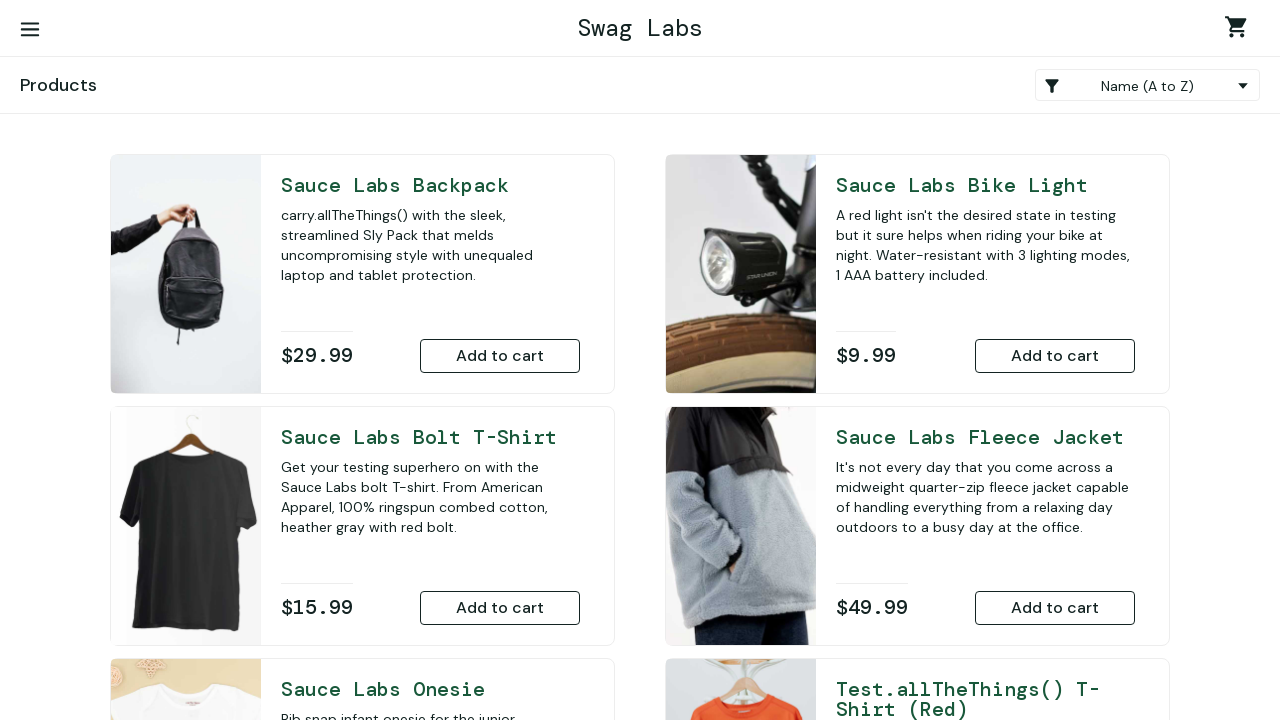

Added Sauce Labs Bike Light to cart at (1055, 356) on button[name='add-to-cart-sauce-labs-bike-light']
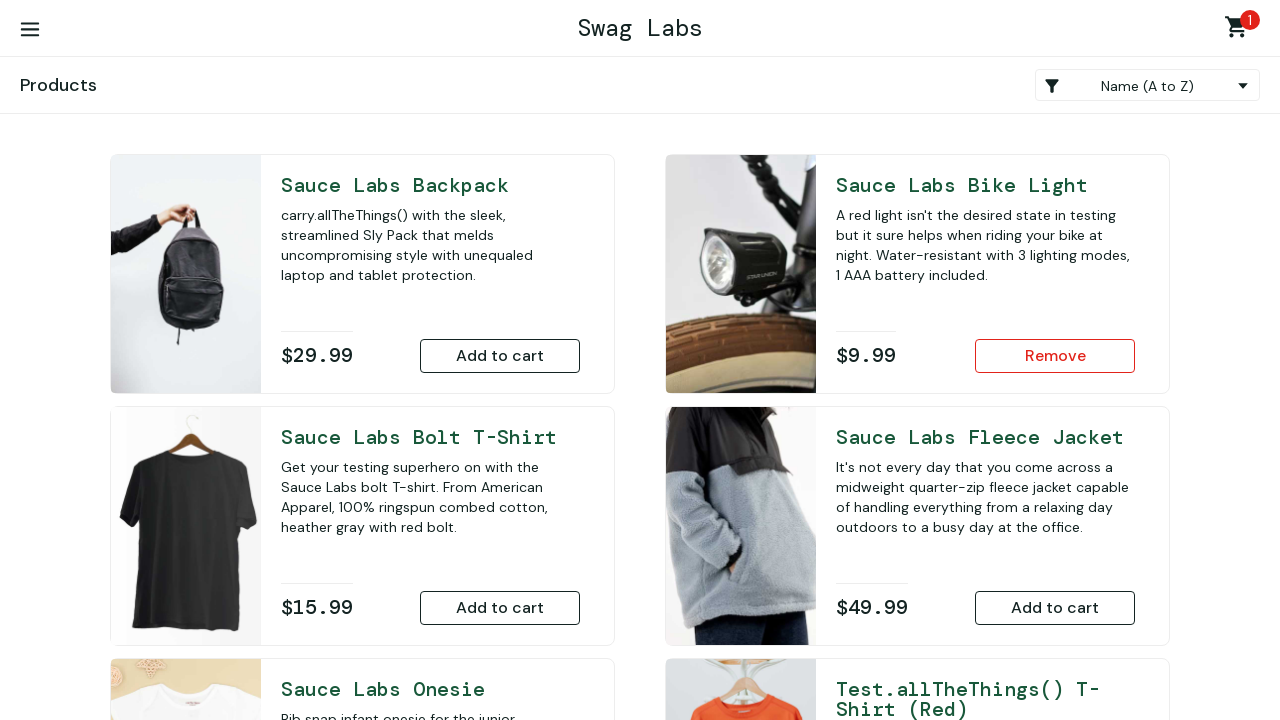

Added Sauce Labs Backpack to cart at (500, 356) on #add-to-cart-sauce-labs-backpack
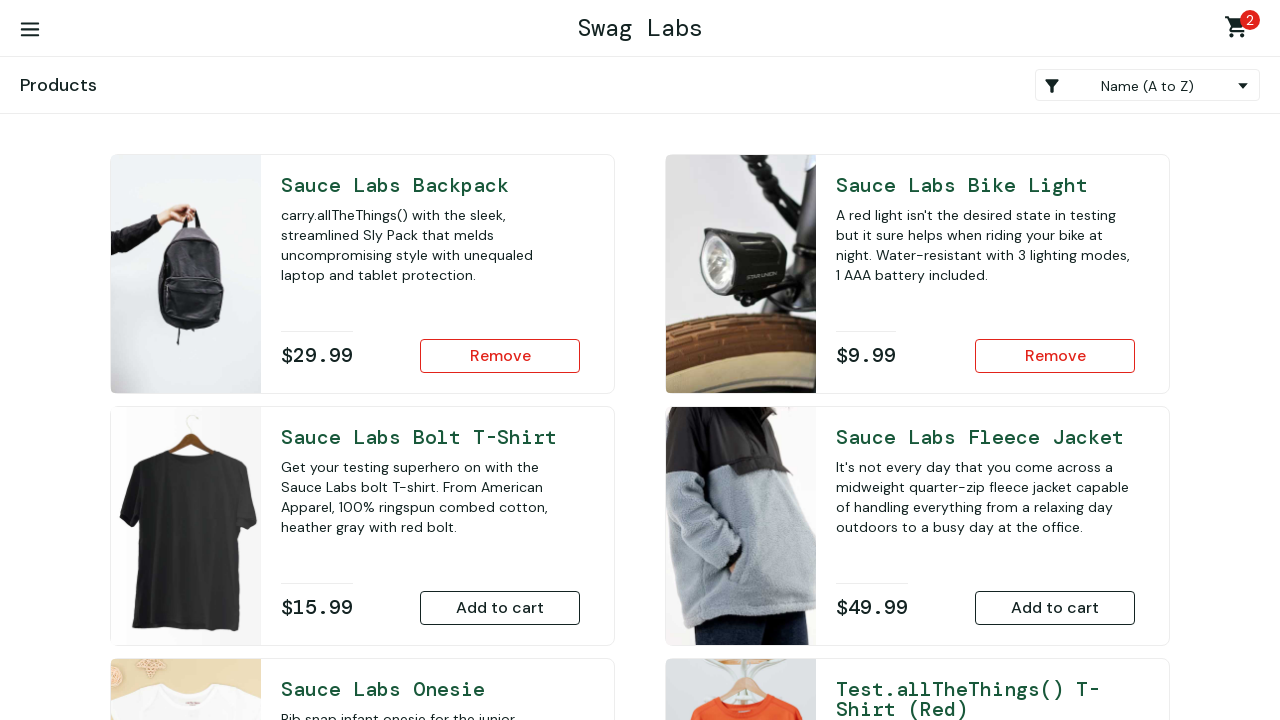

Clicked shopping cart badge to view cart at (1250, 20) on xpath=//span[@class='shopping_cart_badge']
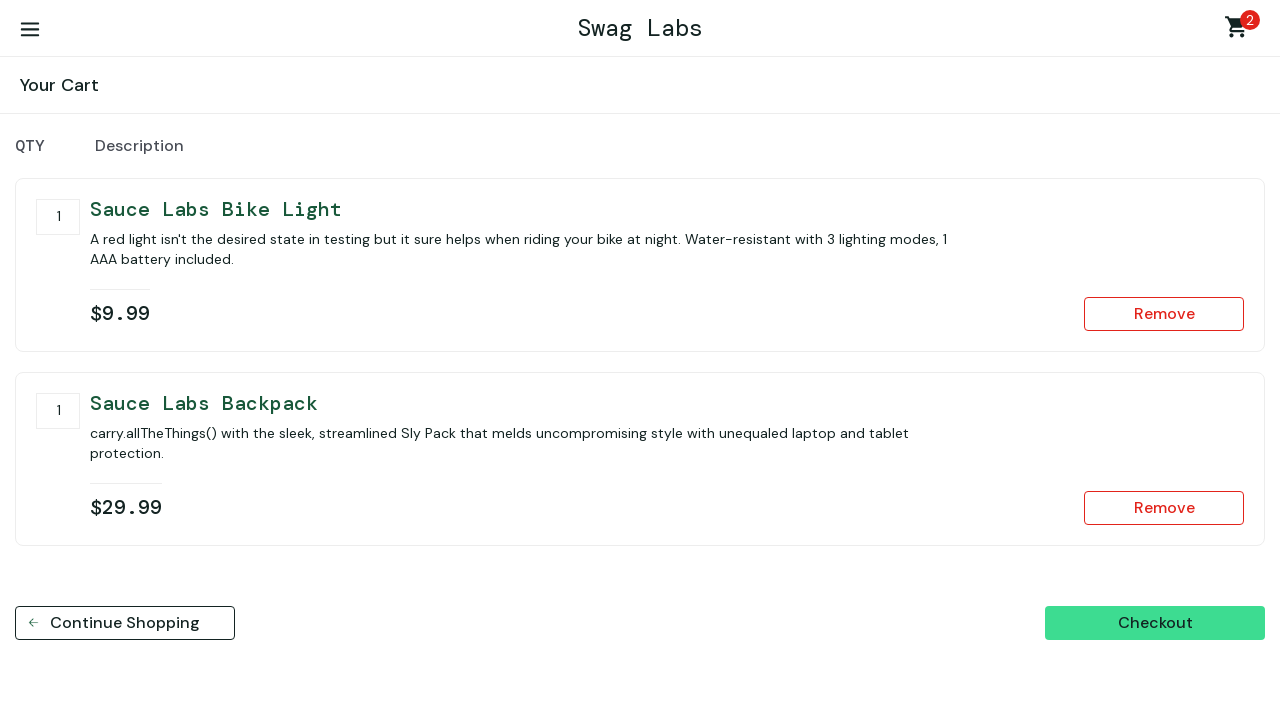

Removed Sauce Labs Bike Light from cart at (1164, 314) on #remove-sauce-labs-bike-light
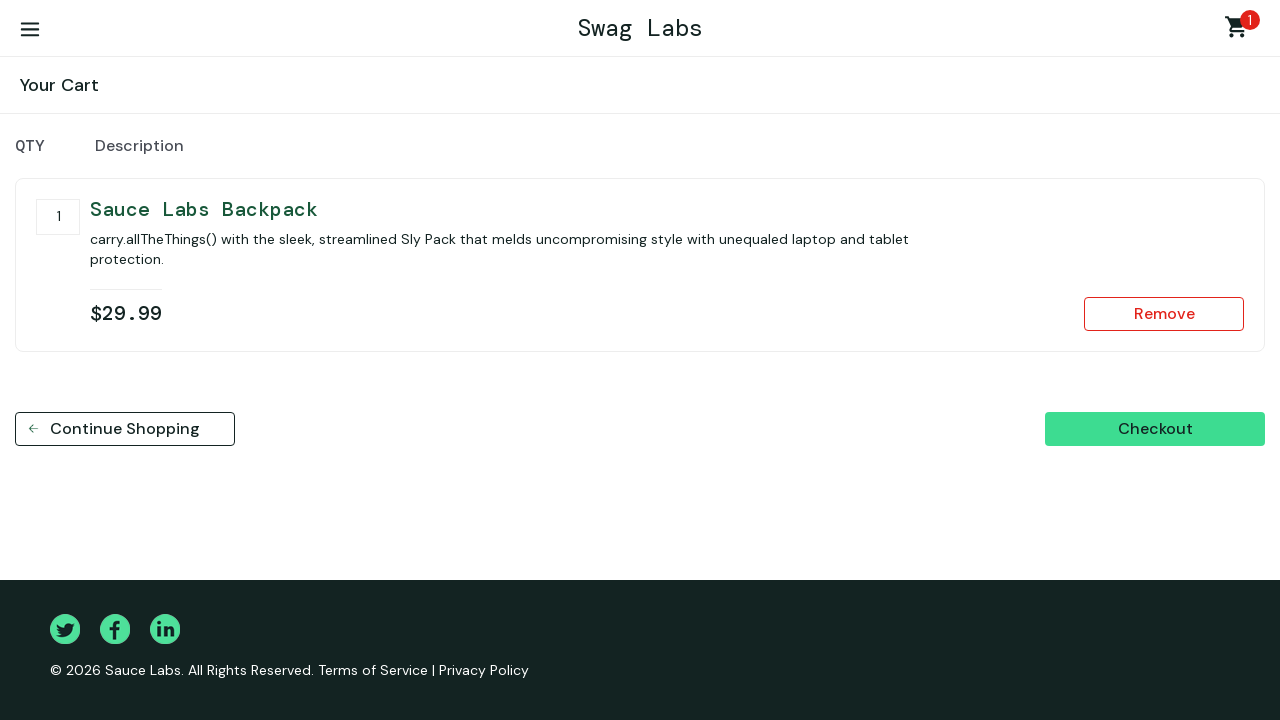

Cart badge updated after item removal
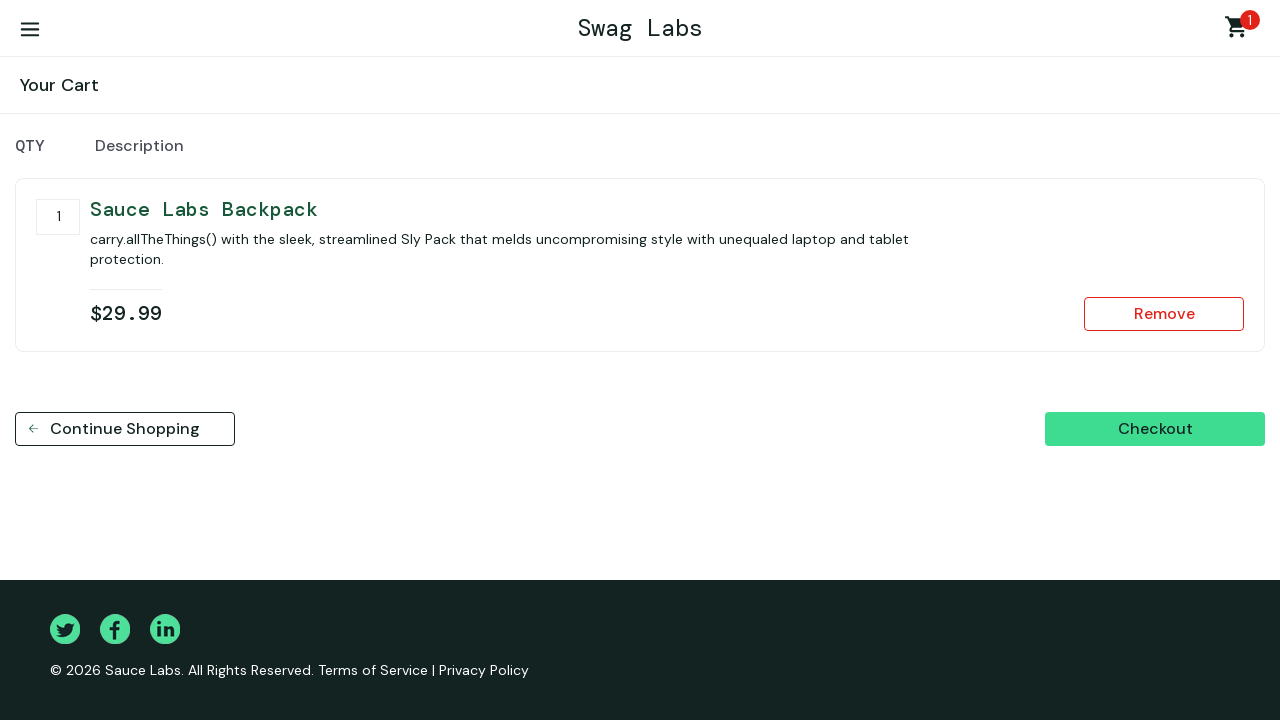

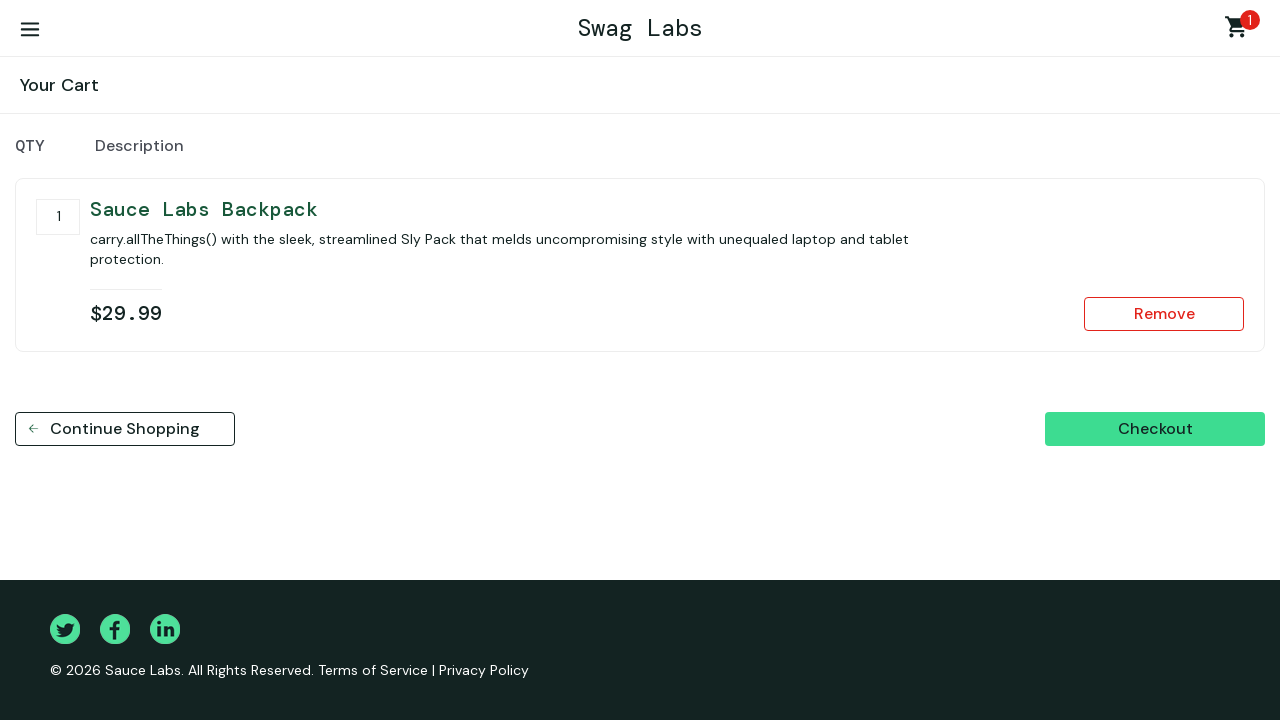